Navigates to DemoQA text box page and fills in a name field with user data

Starting URL: https://demoqa.com/text-box

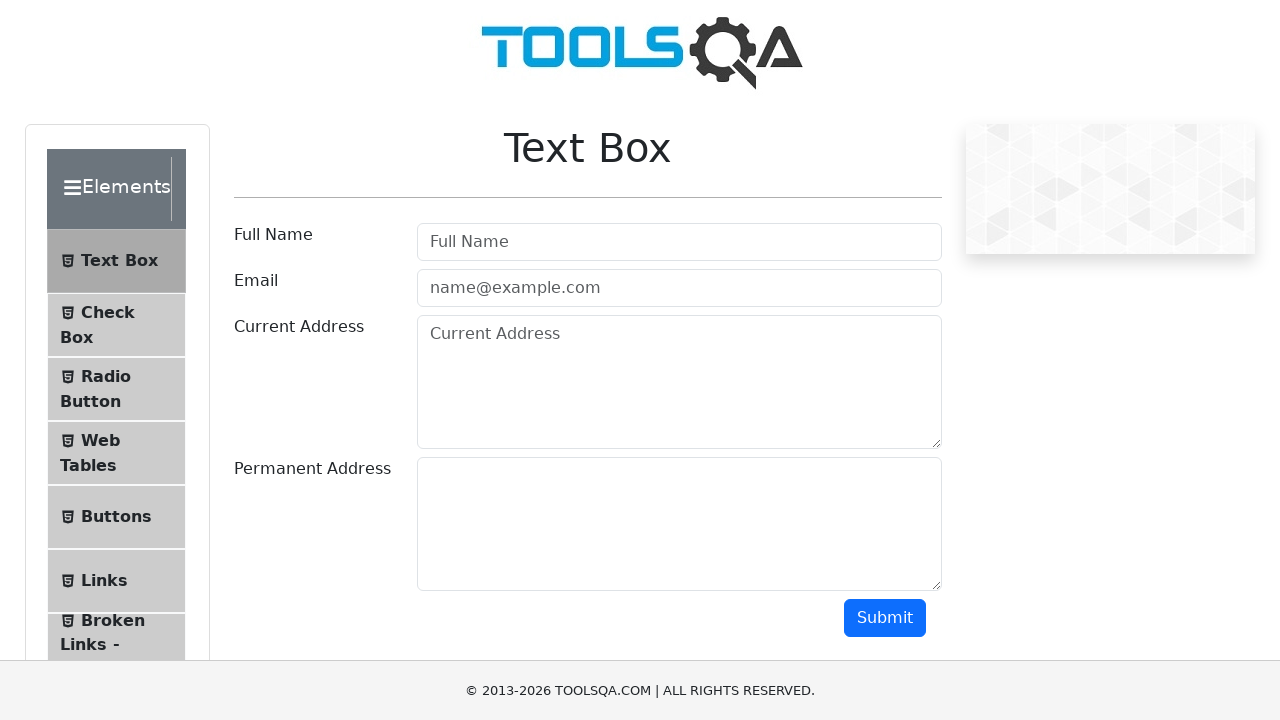

Filled Full Name field with 'Juan Cruz' on #userName
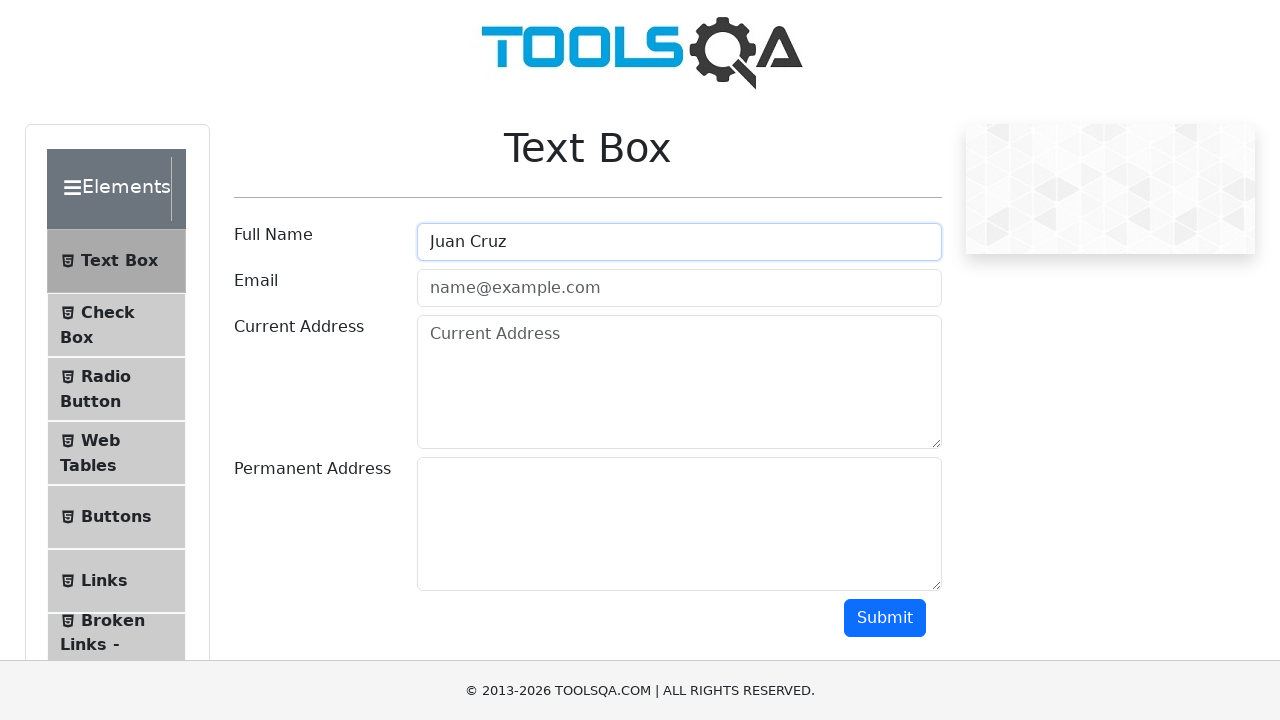

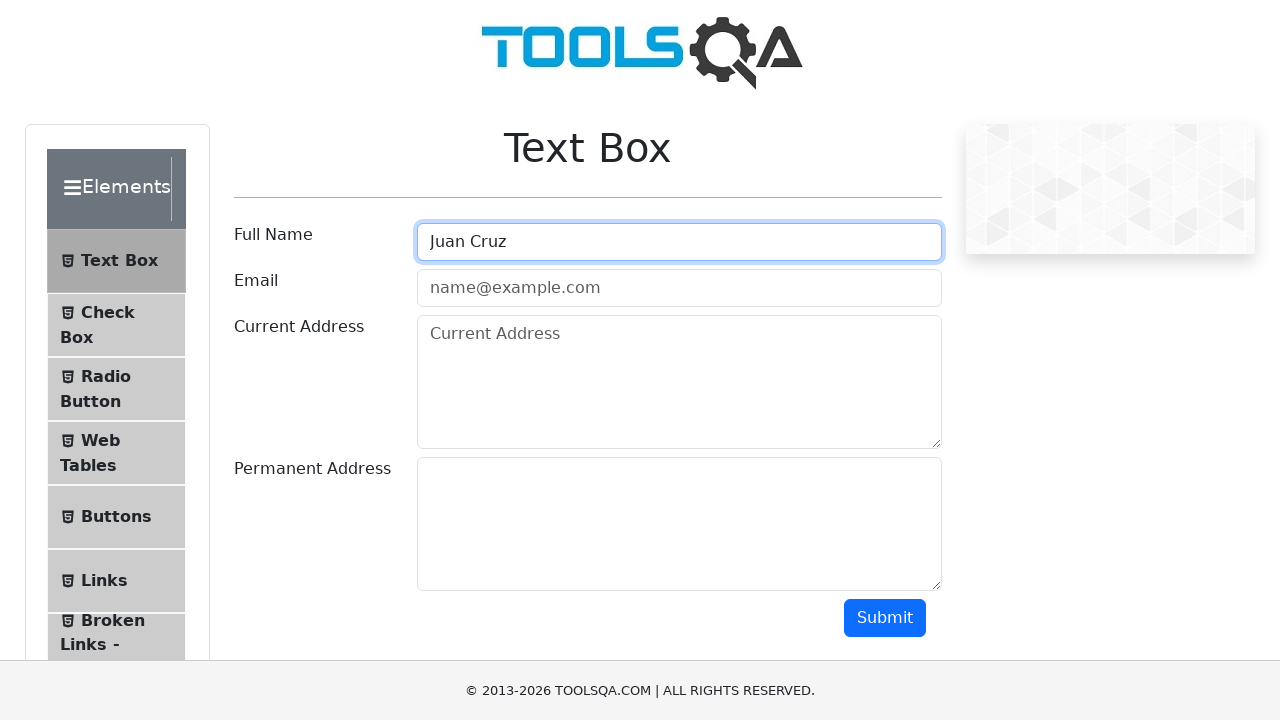